Tests the selenium detector page by filling in token fields and clicking the test button to verify detection bypass

Starting URL: https://hmaker.github.io/selenium-detector/

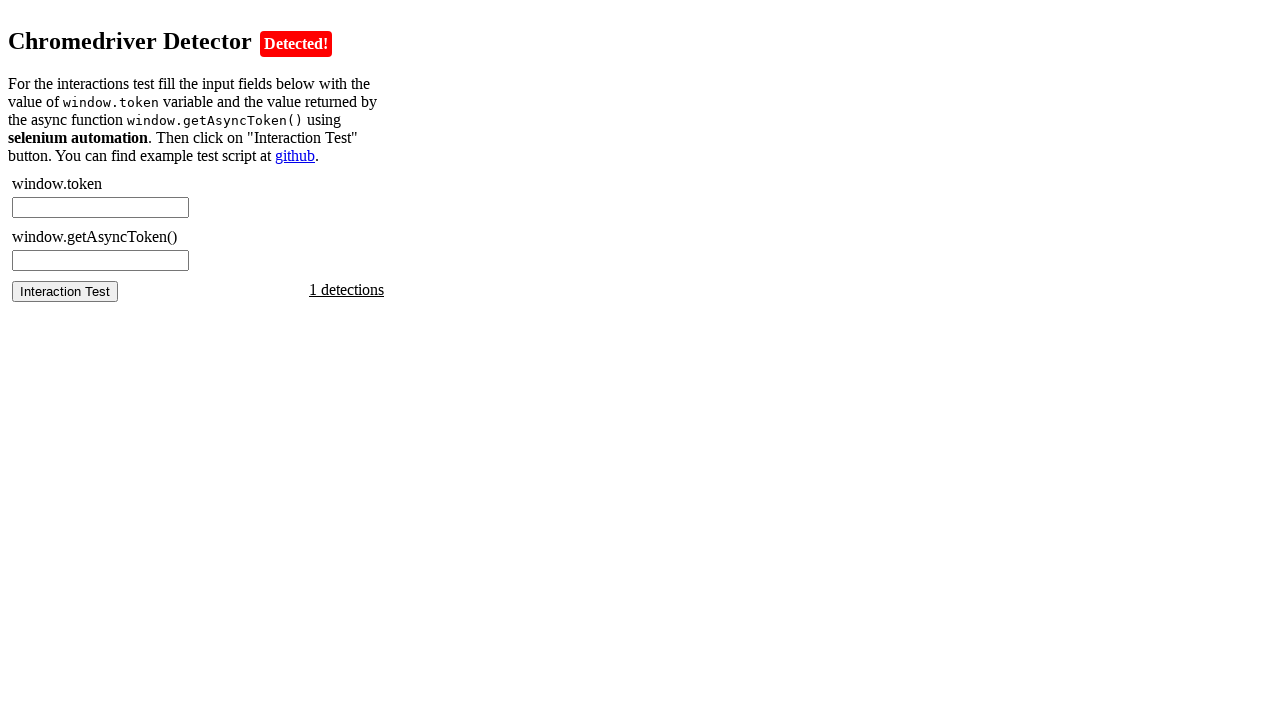

Waited for chromedriver token field to load
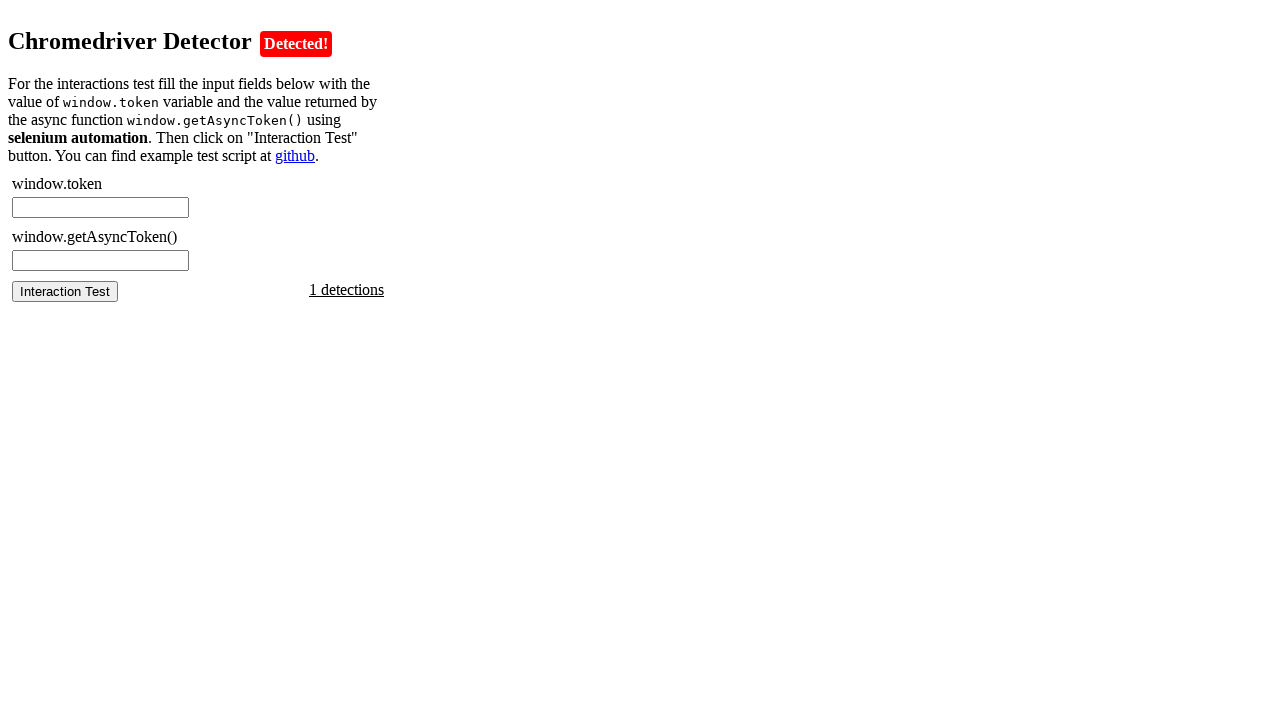

Filled chromedriver token field with 'test-token-value' on #chromedriver-token
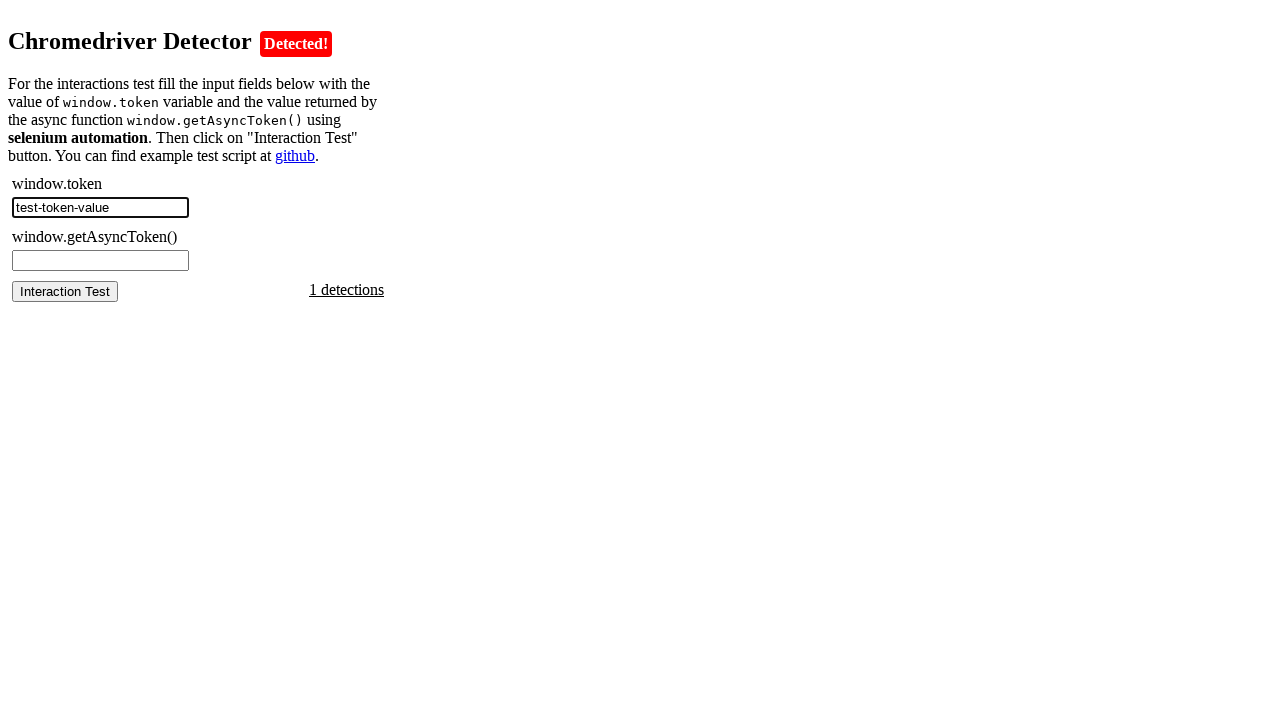

Filled async token field with 'test-async-token' on #chromedriver-asynctoken
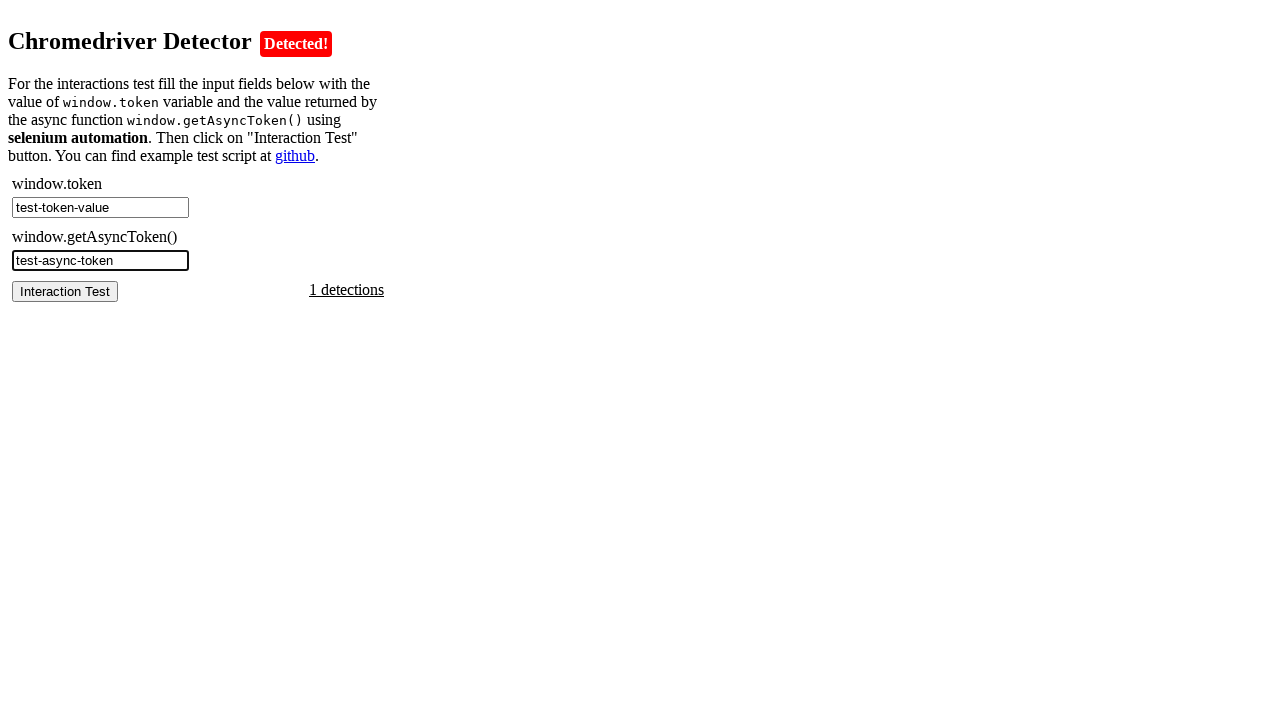

Clicked the test button to verify selenium detection bypass at (65, 291) on #chromedriver-test
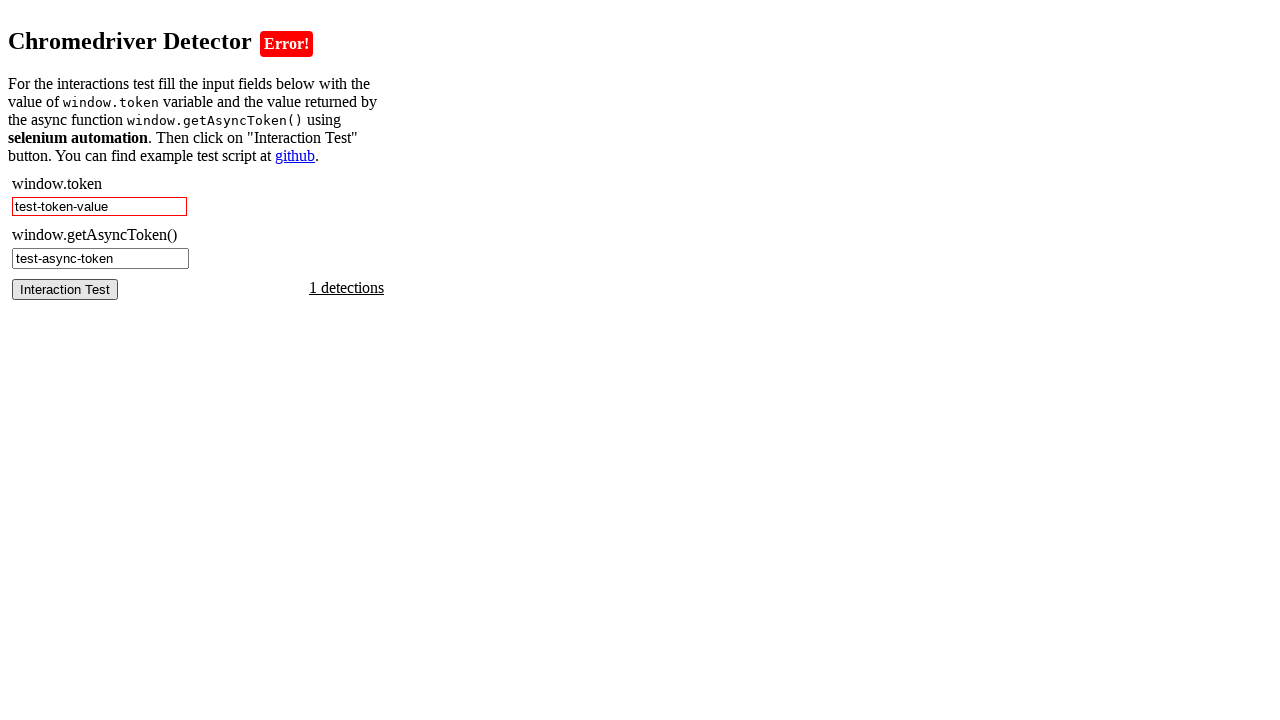

Test result appeared in the container
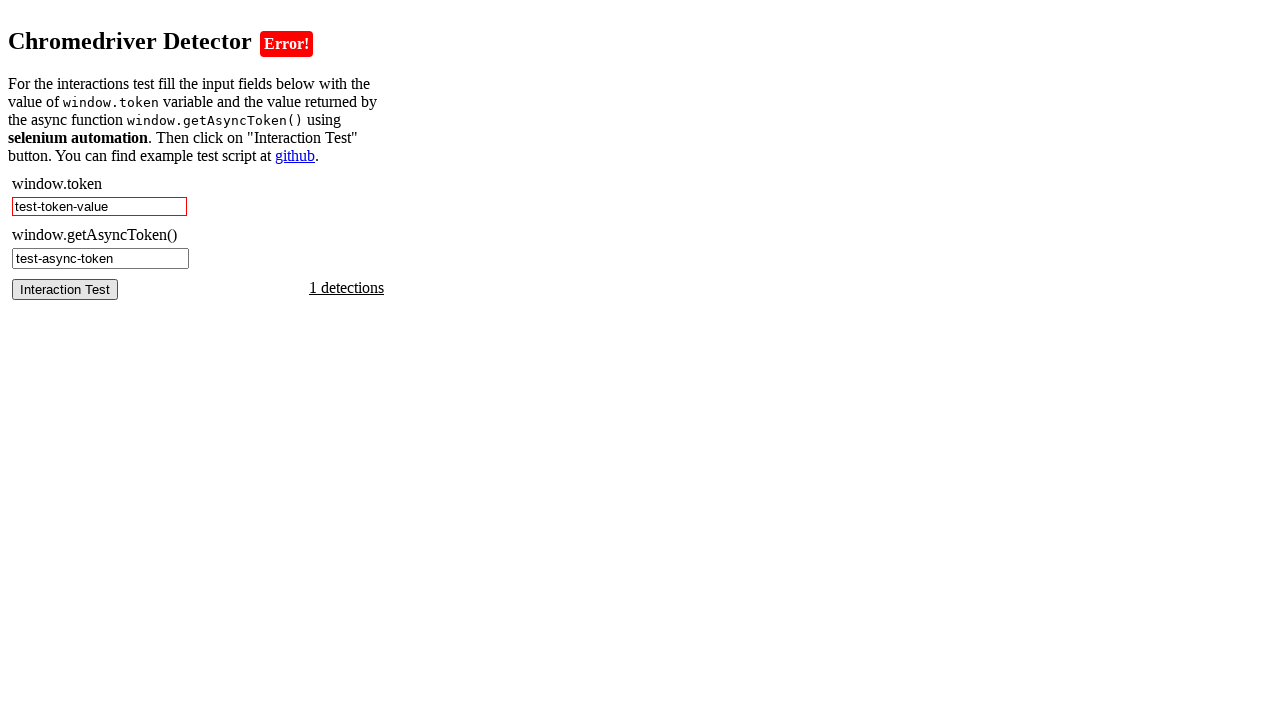

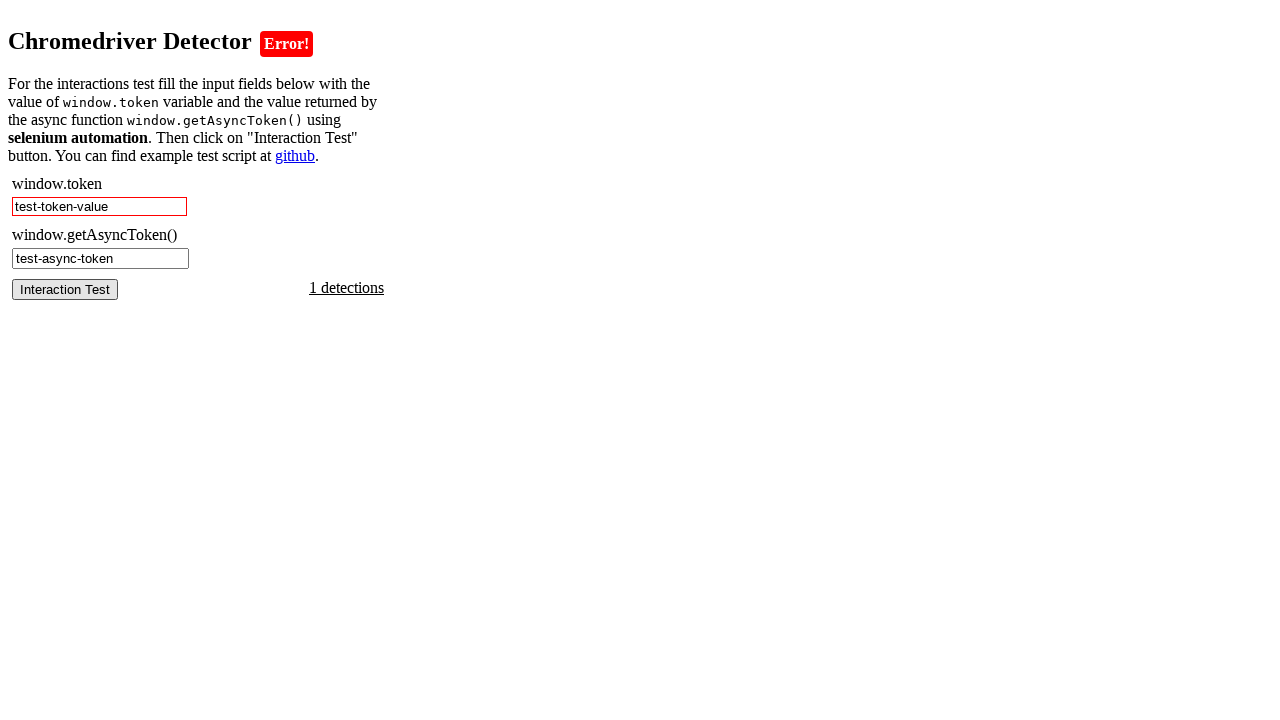